Tests double-click functionality on a button element on a test page designed for practicing UI interactions

Starting URL: https://testkru.com/Elements/Buttons

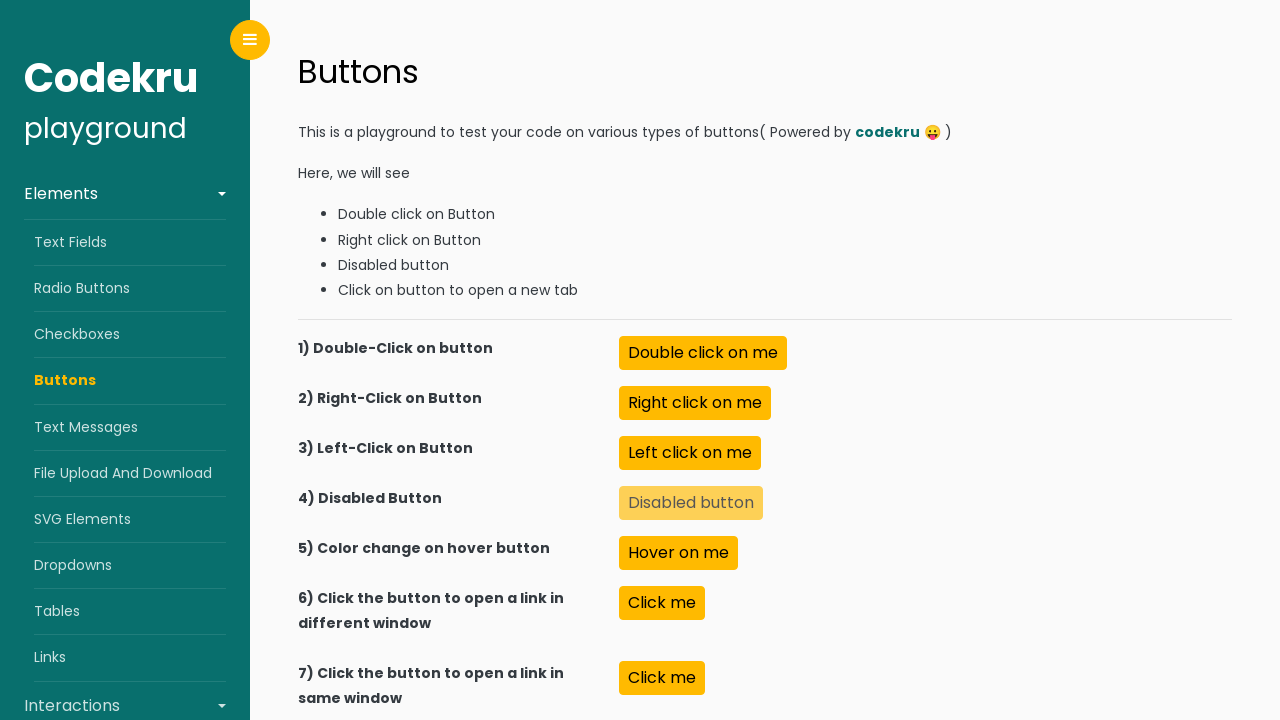

Navigated to test page for button interactions
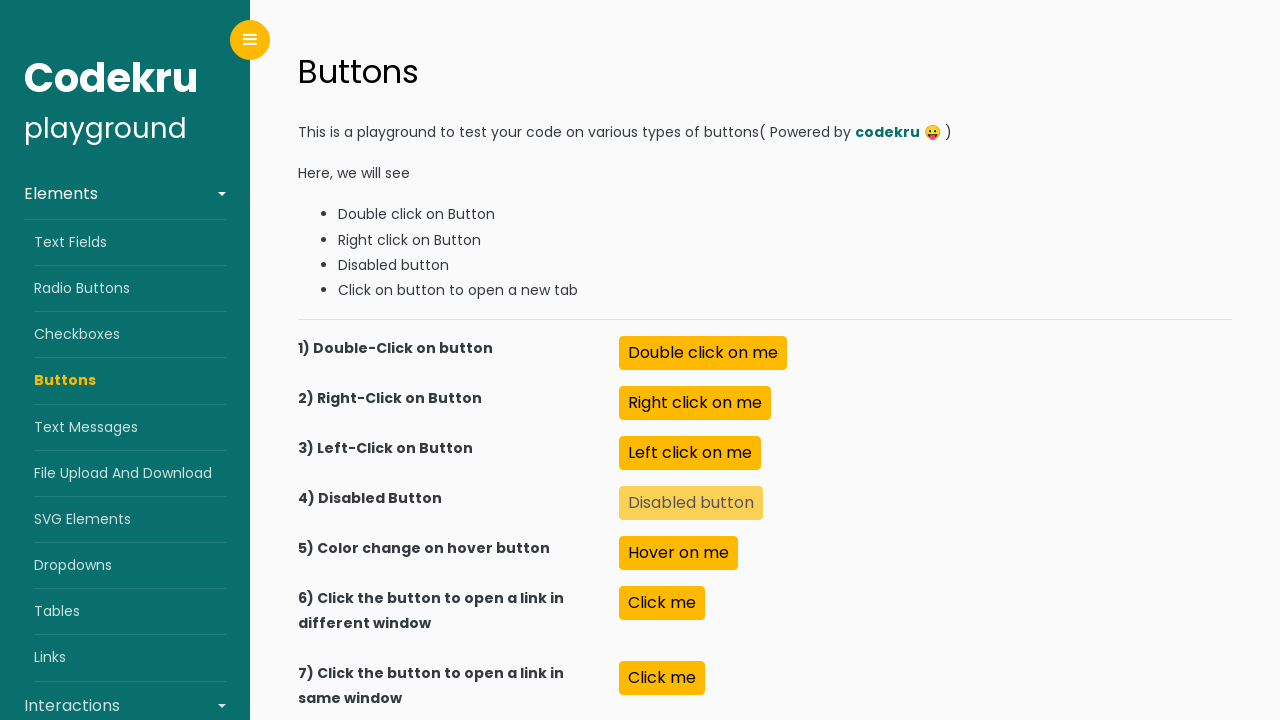

Double-clicked the double-click button element at (703, 353) on xpath=//button[@id='doubleClick']
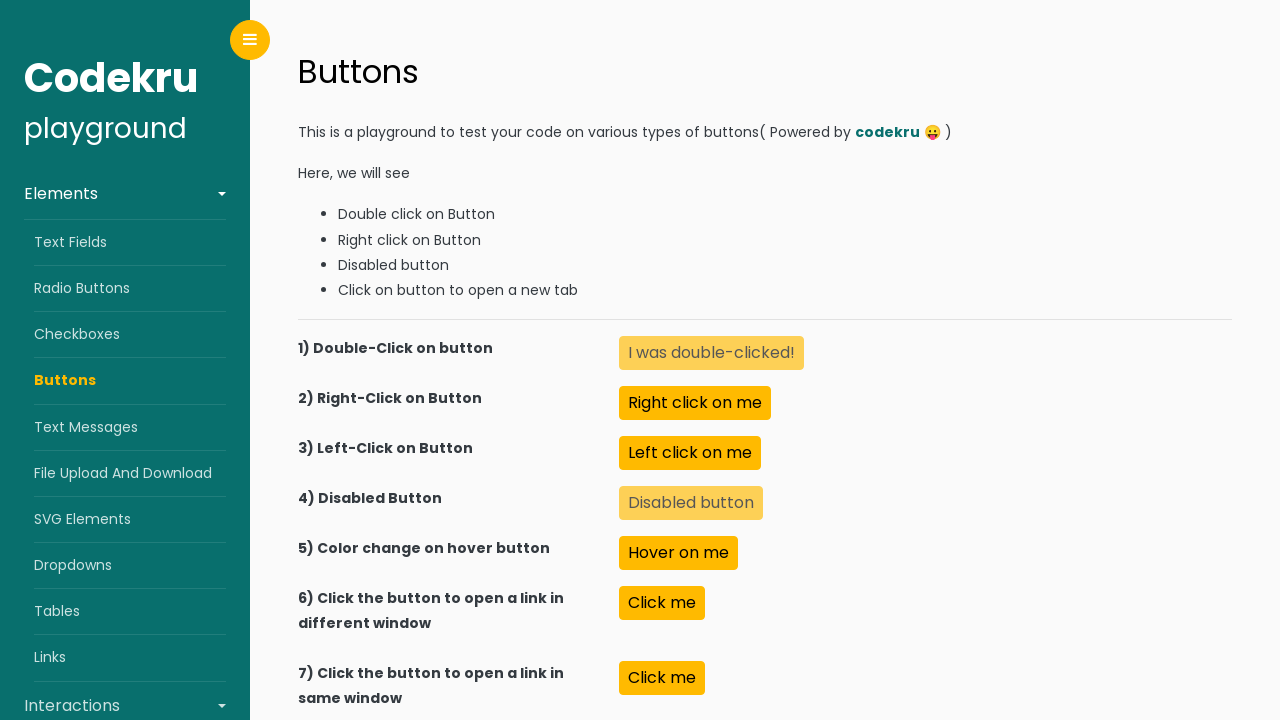

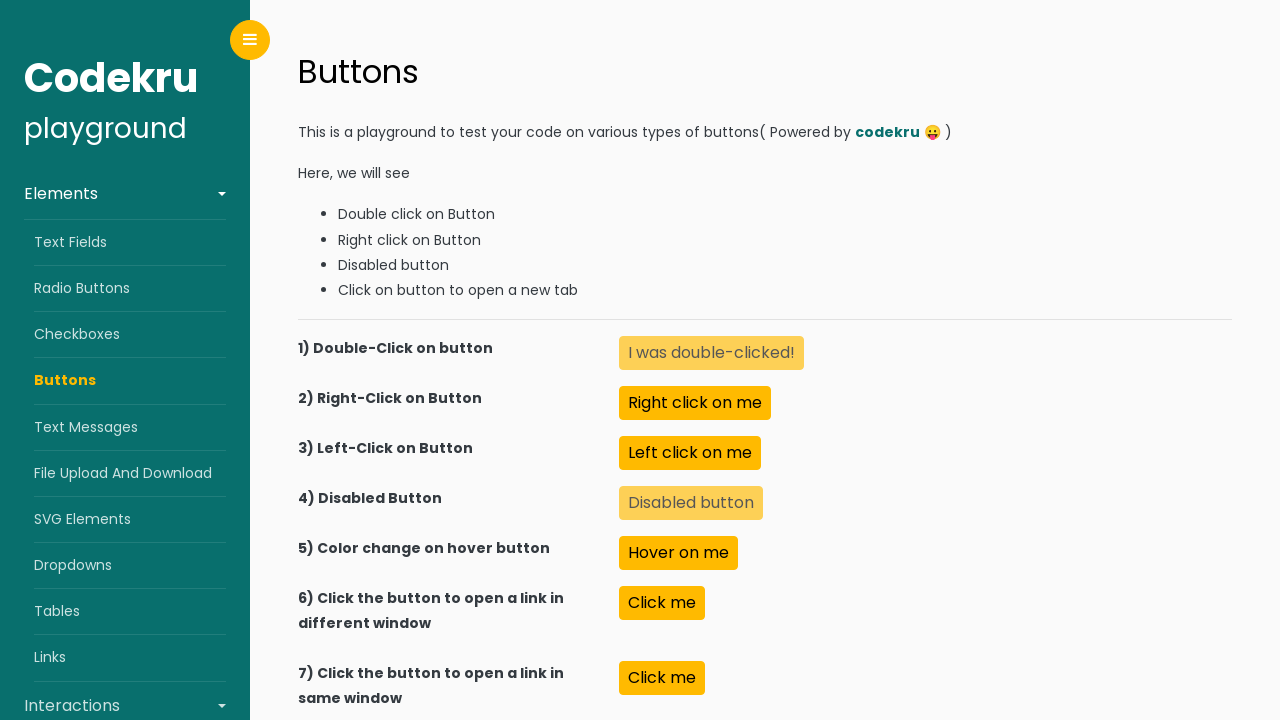